Navigates to the OrangeHRM demo site and maximizes the browser window, verifying the page loads successfully.

Starting URL: https://opensource-demo.orangehrmlive.com/

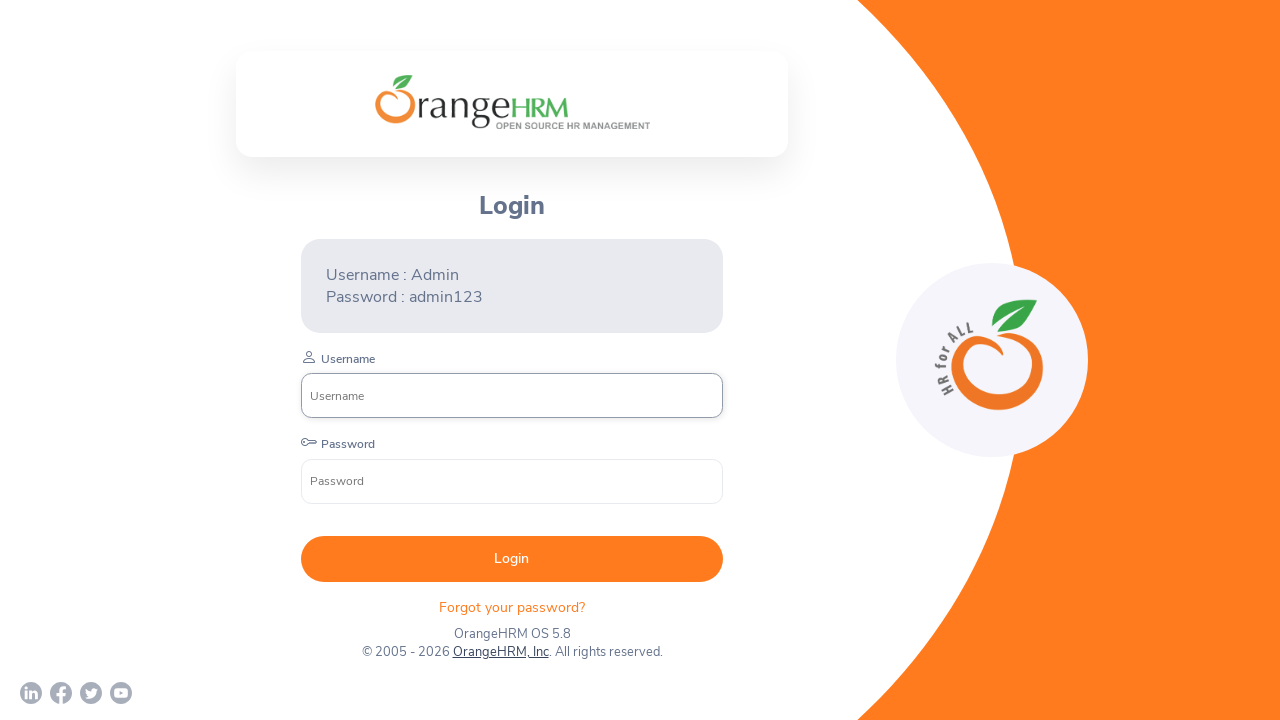

Navigated to OrangeHRM demo site
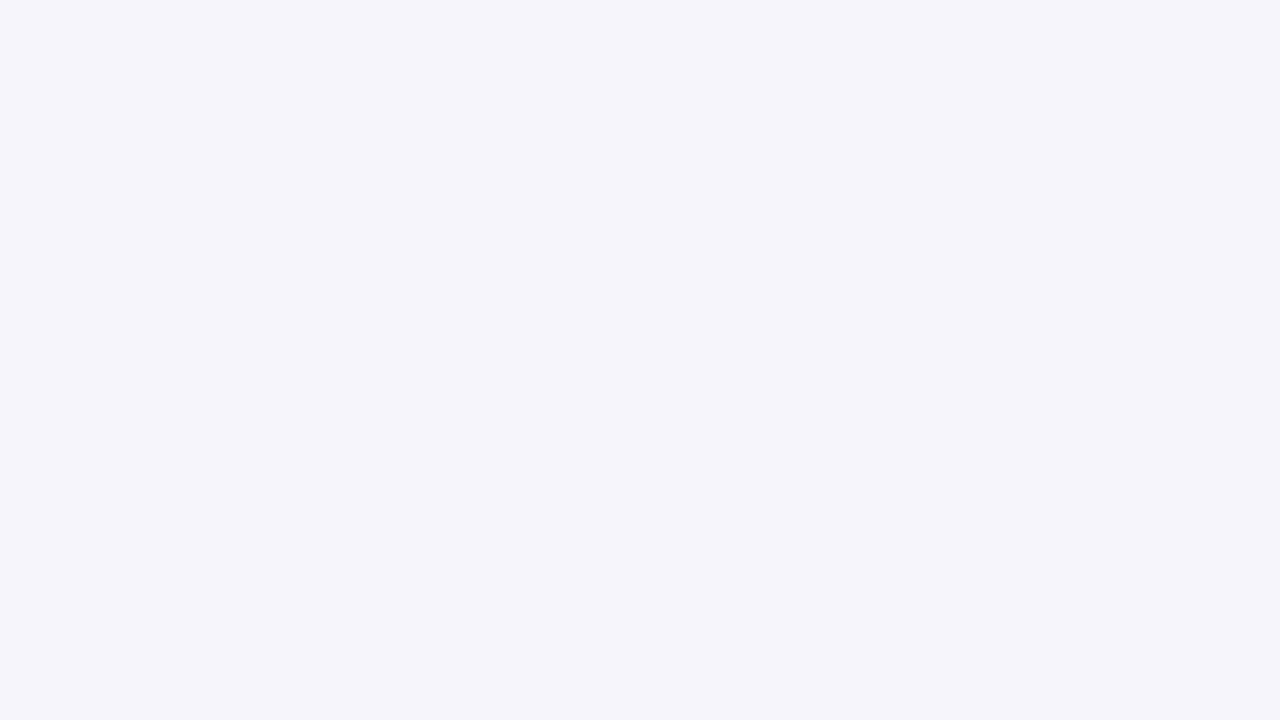

Maximized browser window to 1920x1080
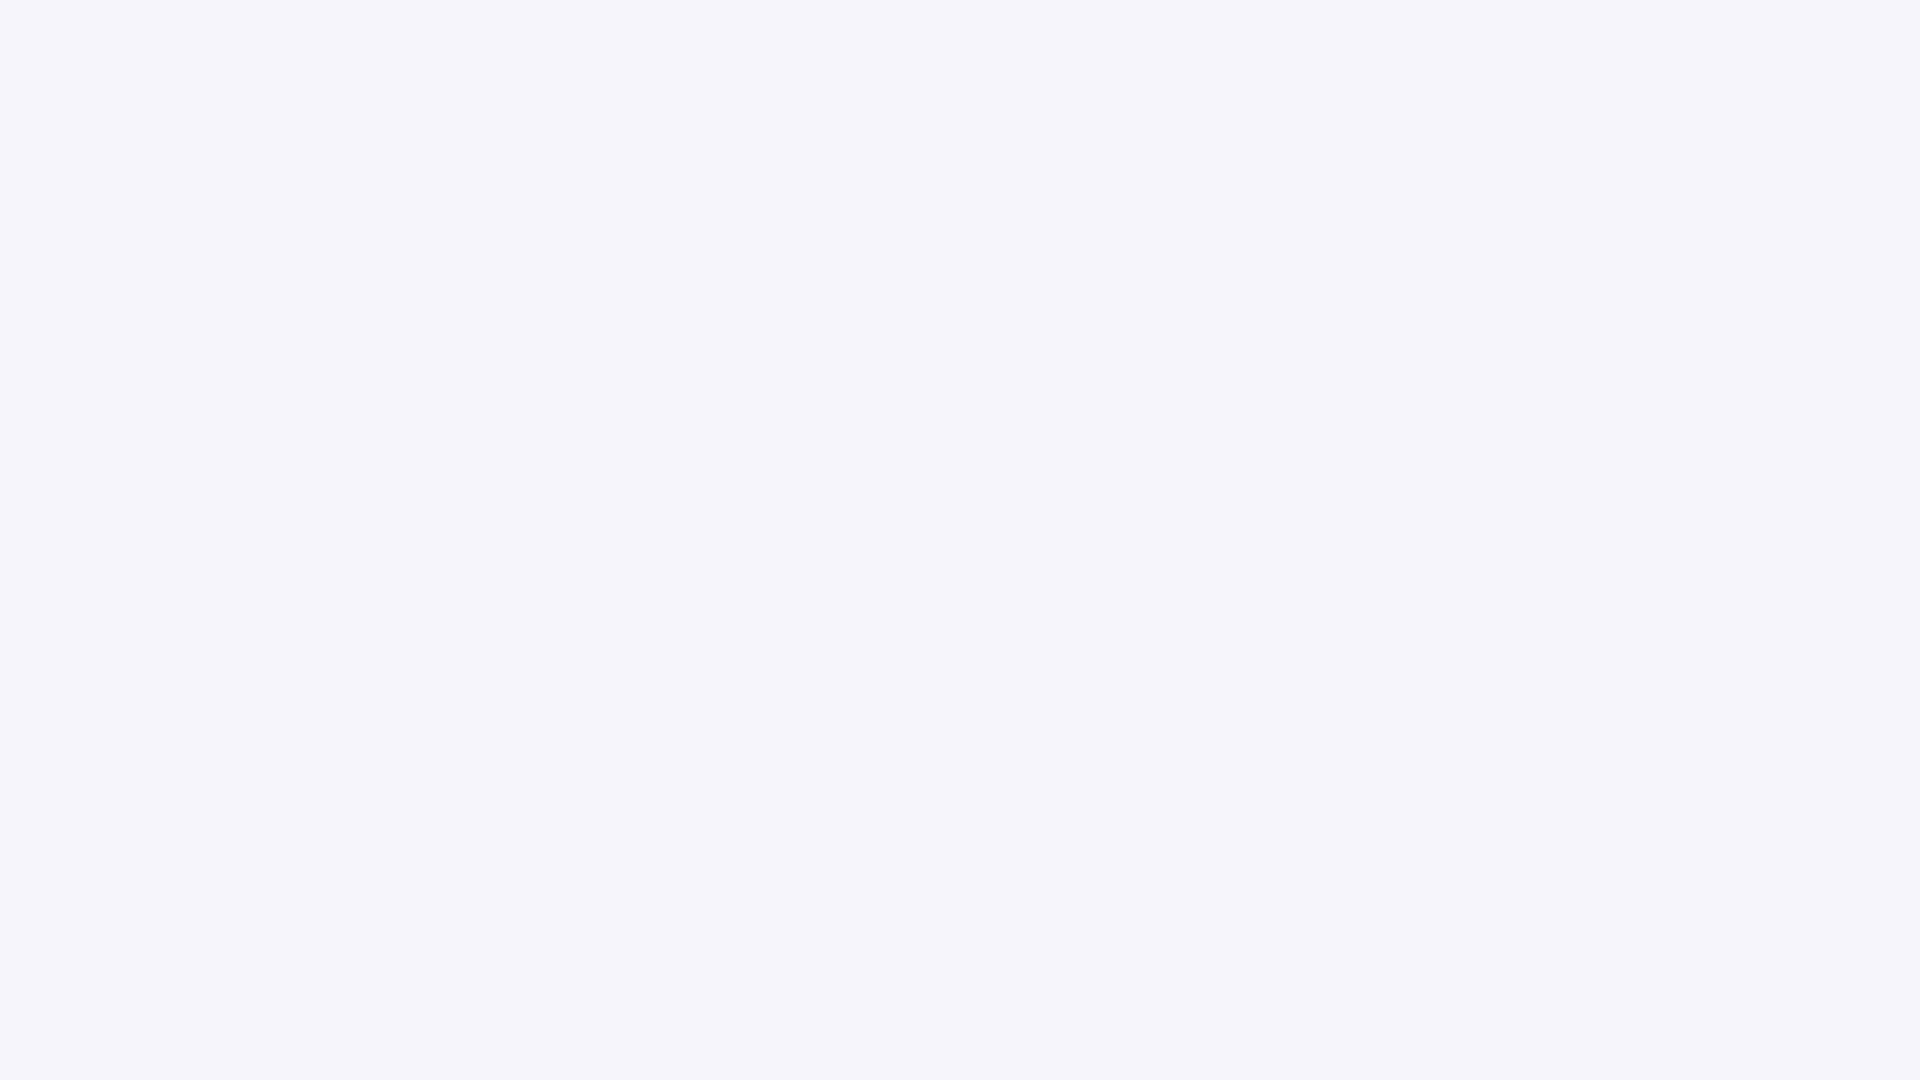

Page loaded successfully - network idle state reached
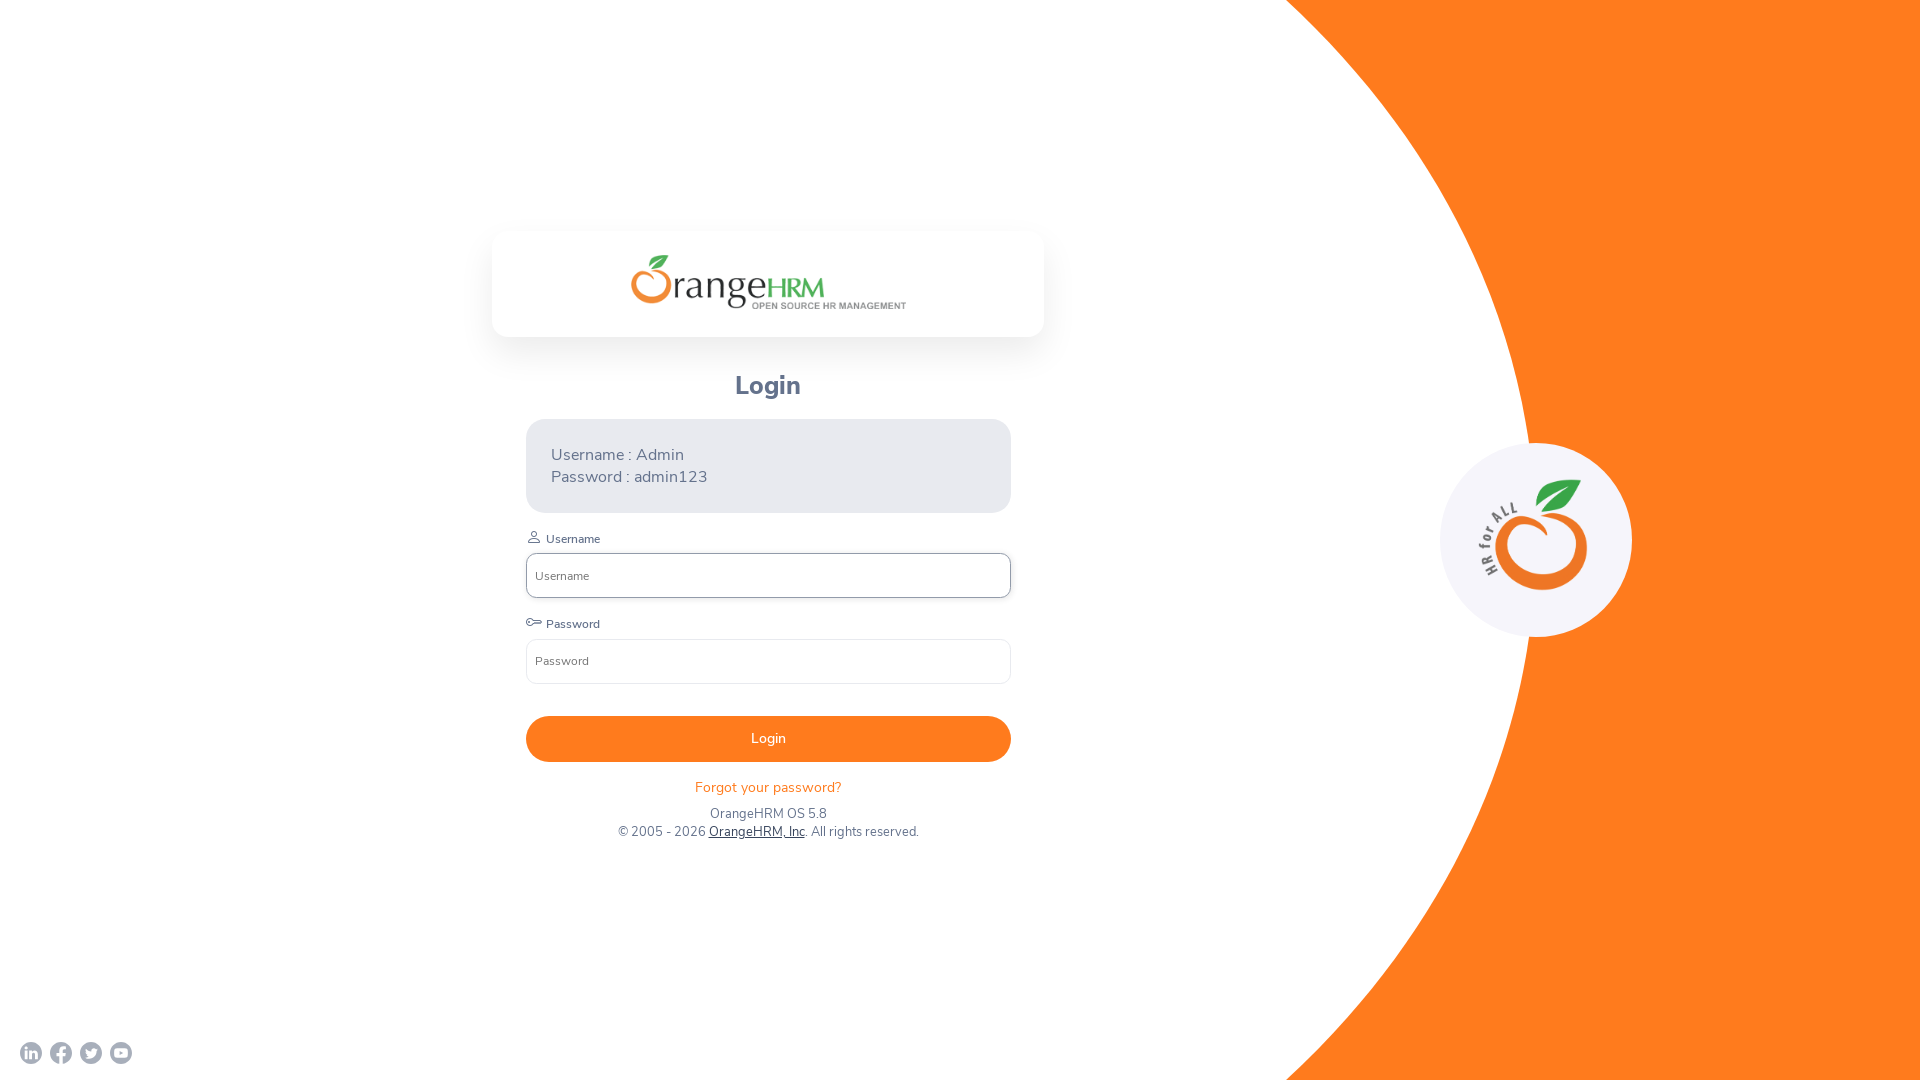

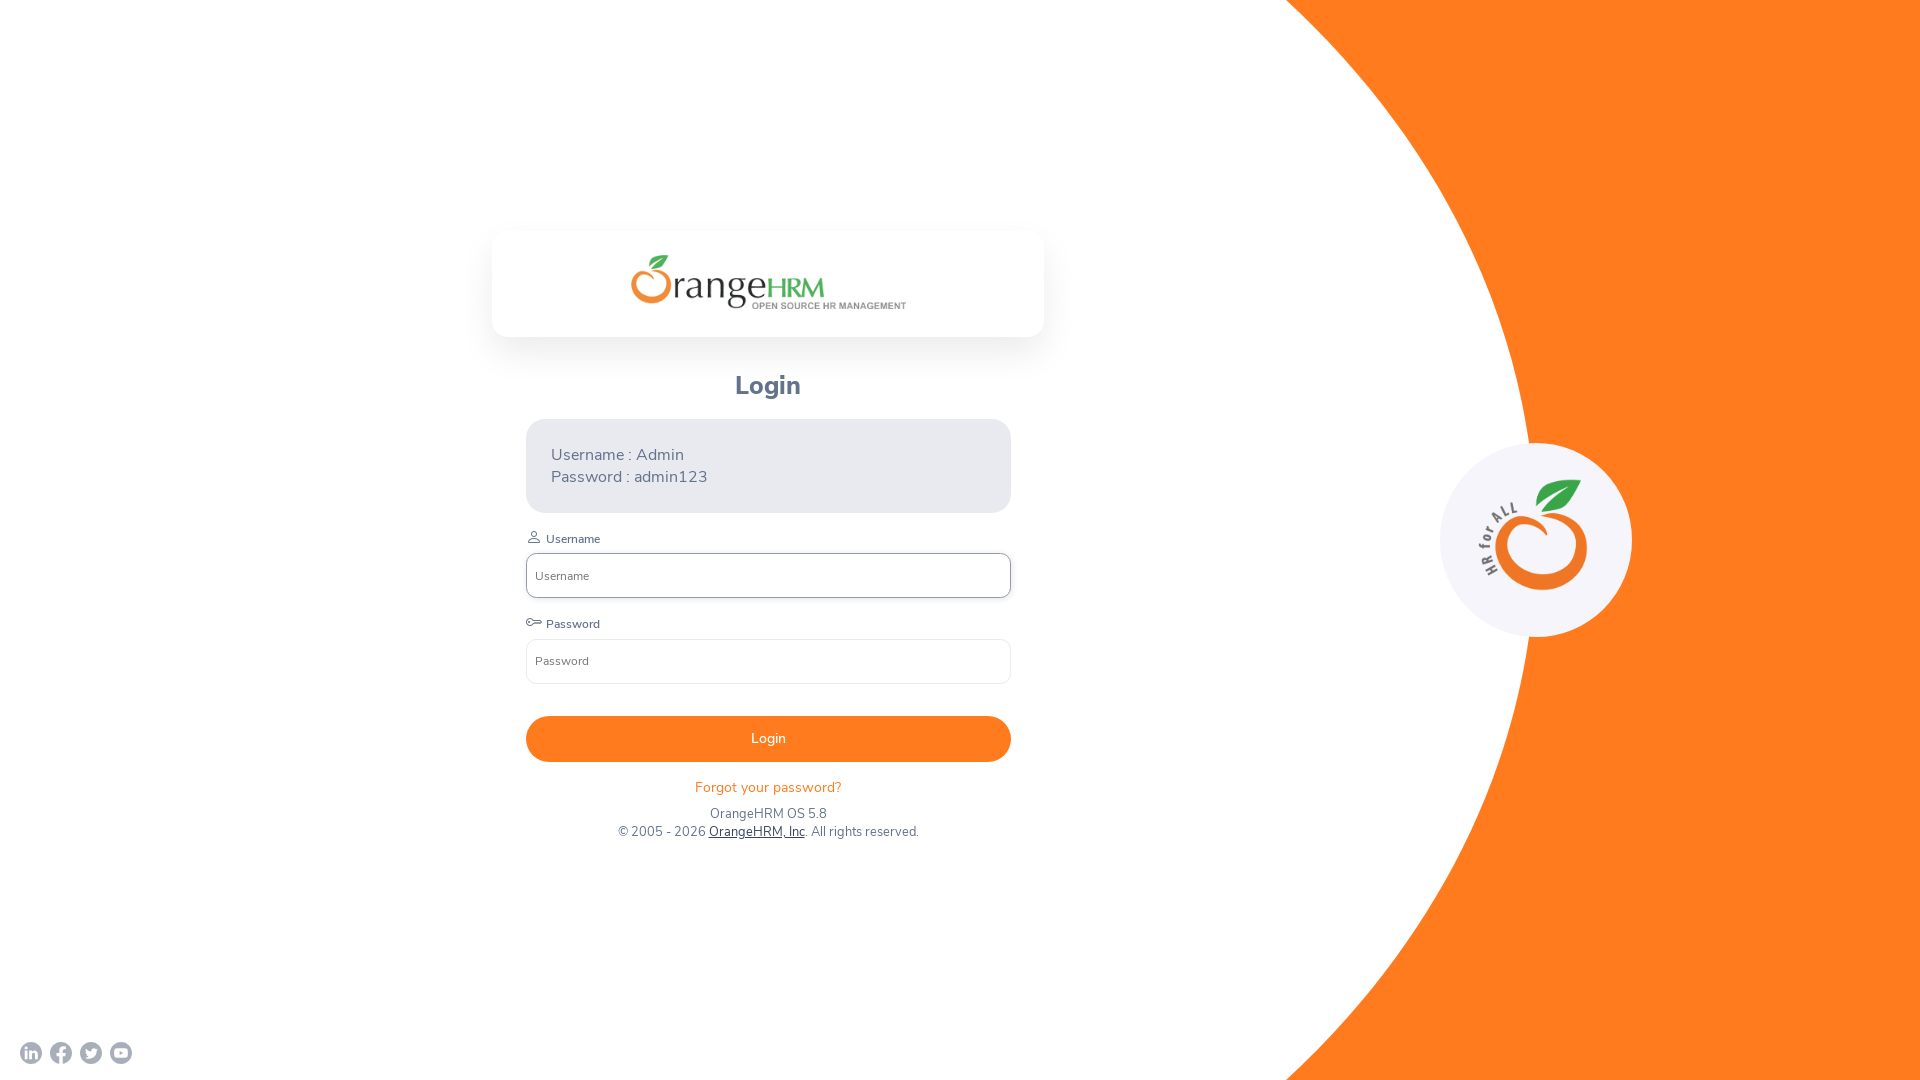